Tests file upload functionality by selecting a file and clicking upload, then verifying the uploaded filename appears on the confirmation page

Starting URL: https://the-internet.herokuapp.com/upload

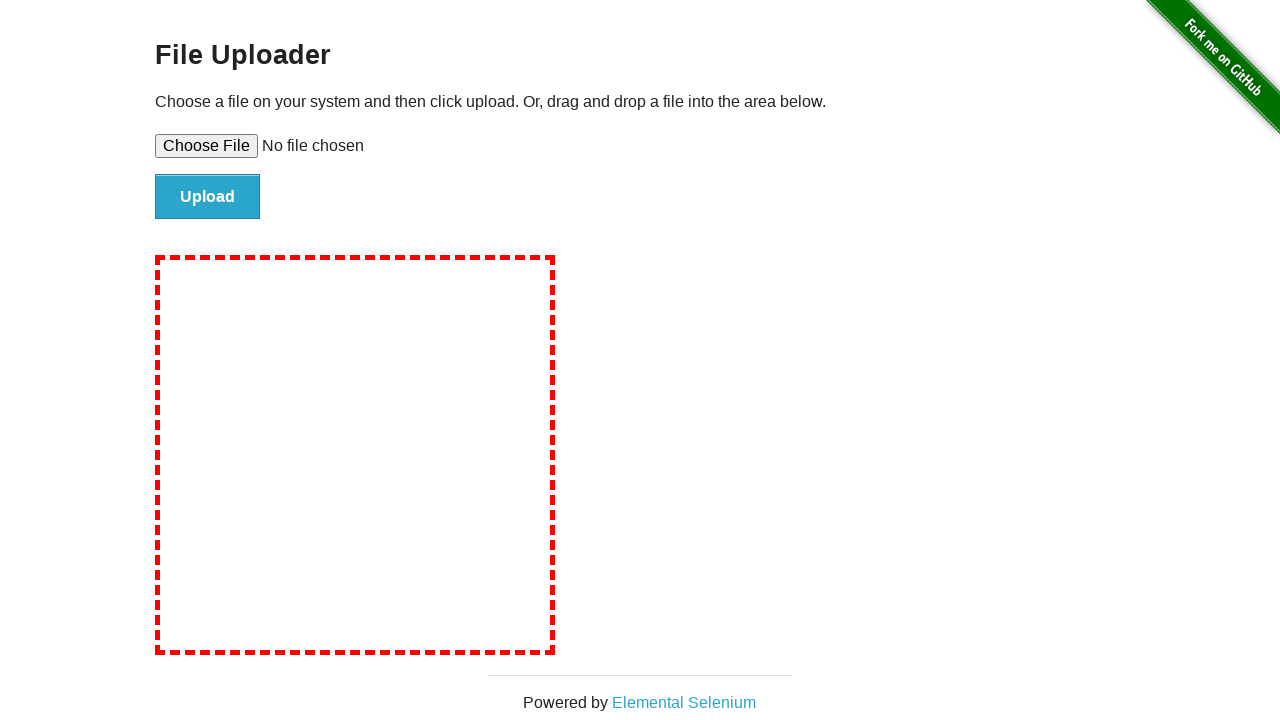

Created temporary test file for upload
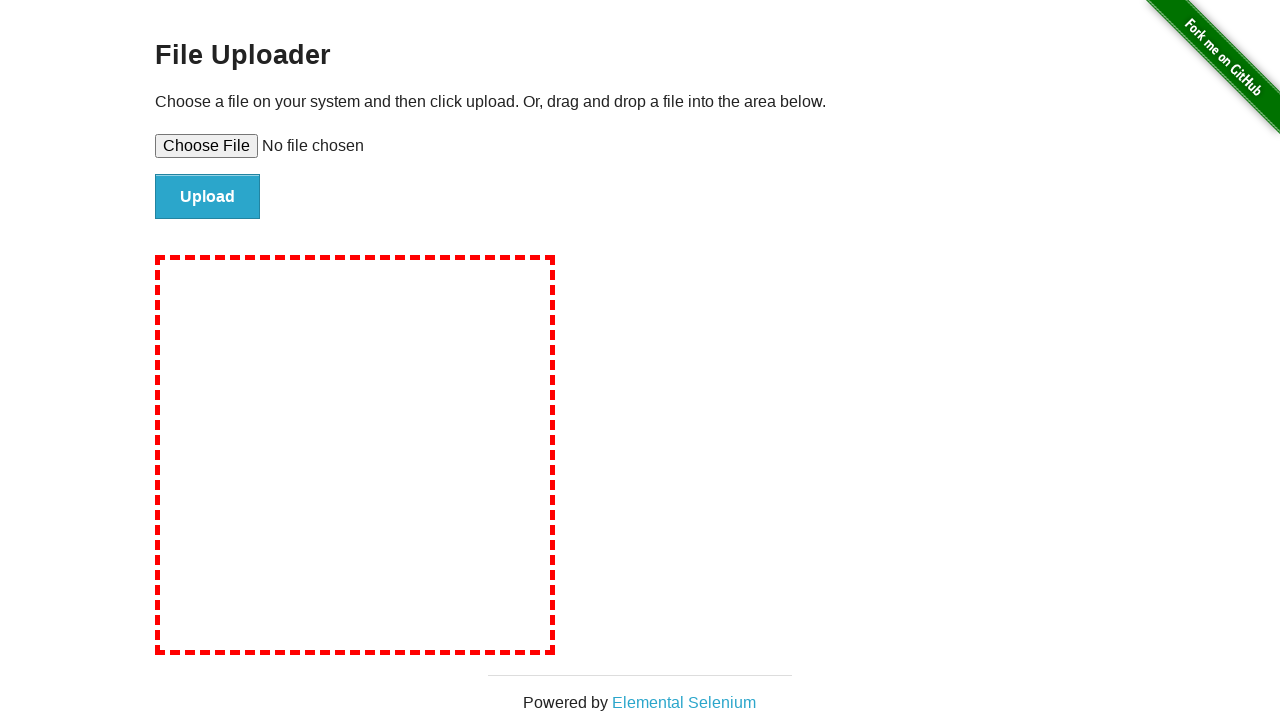

Selected test_upload.png file for upload
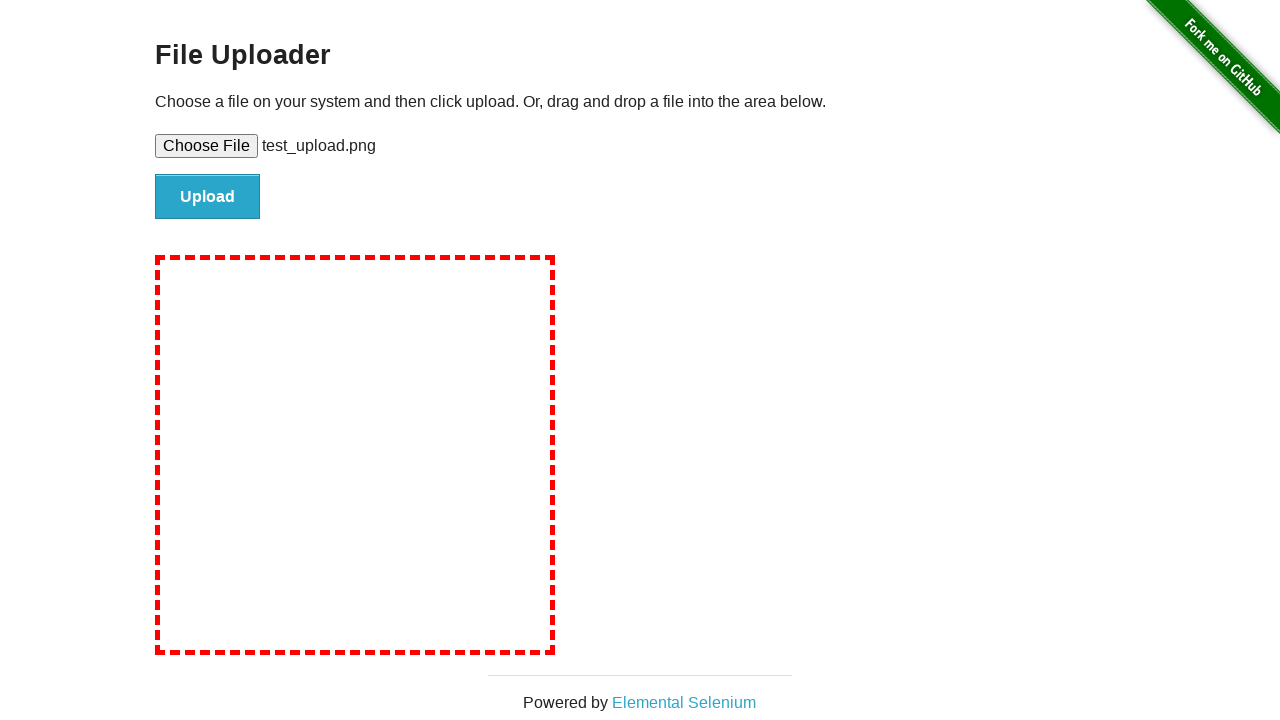

Clicked upload button to submit file at (208, 197) on #file-submit
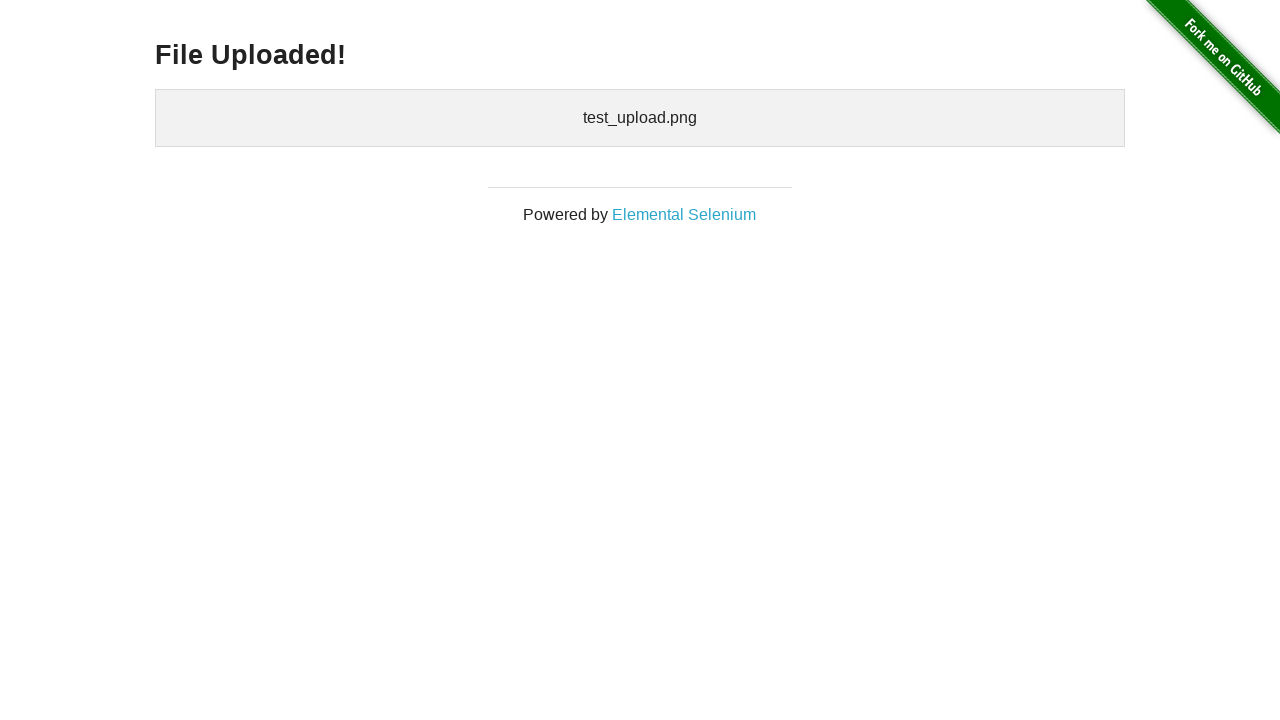

Upload confirmation page loaded with uploaded filename displayed
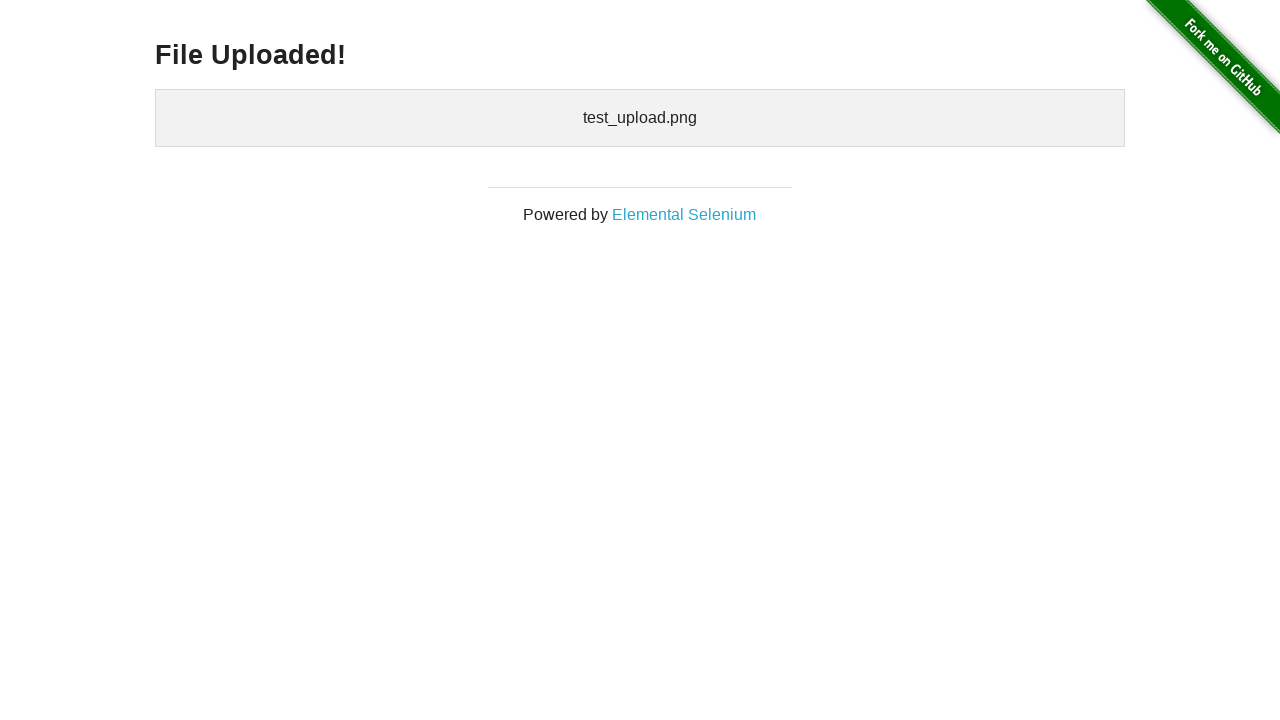

Cleaned up temporary test file
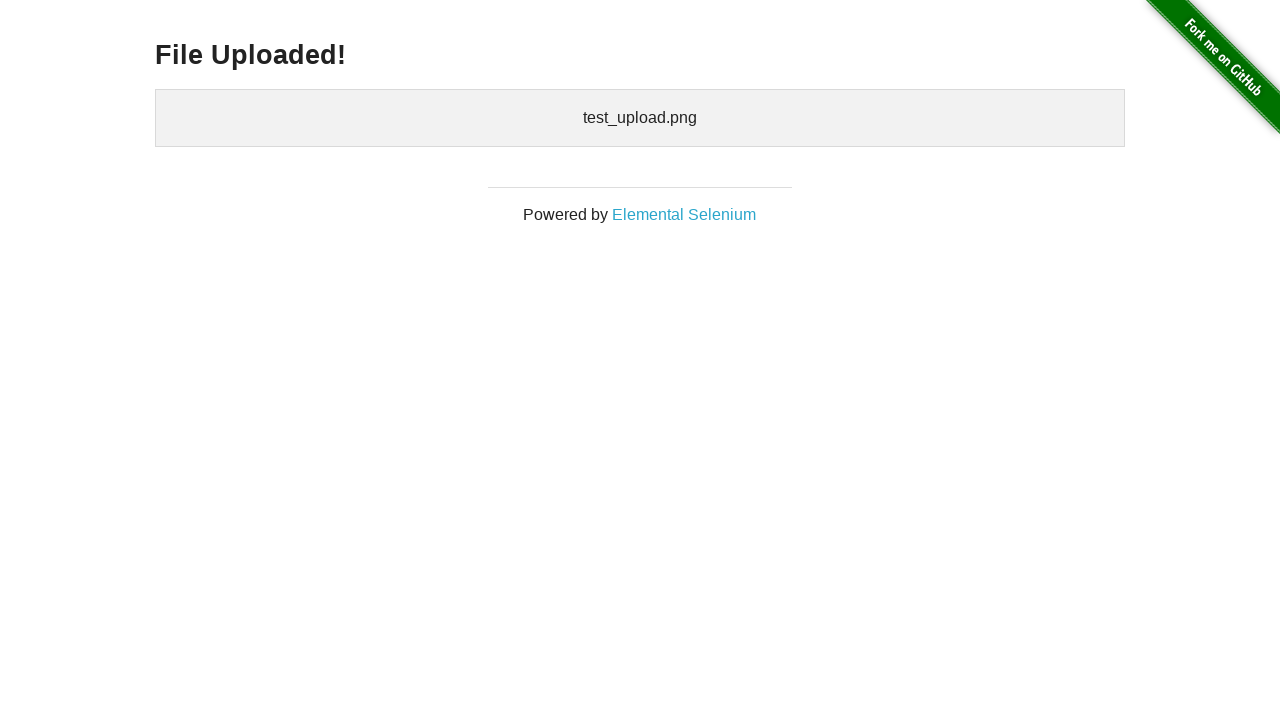

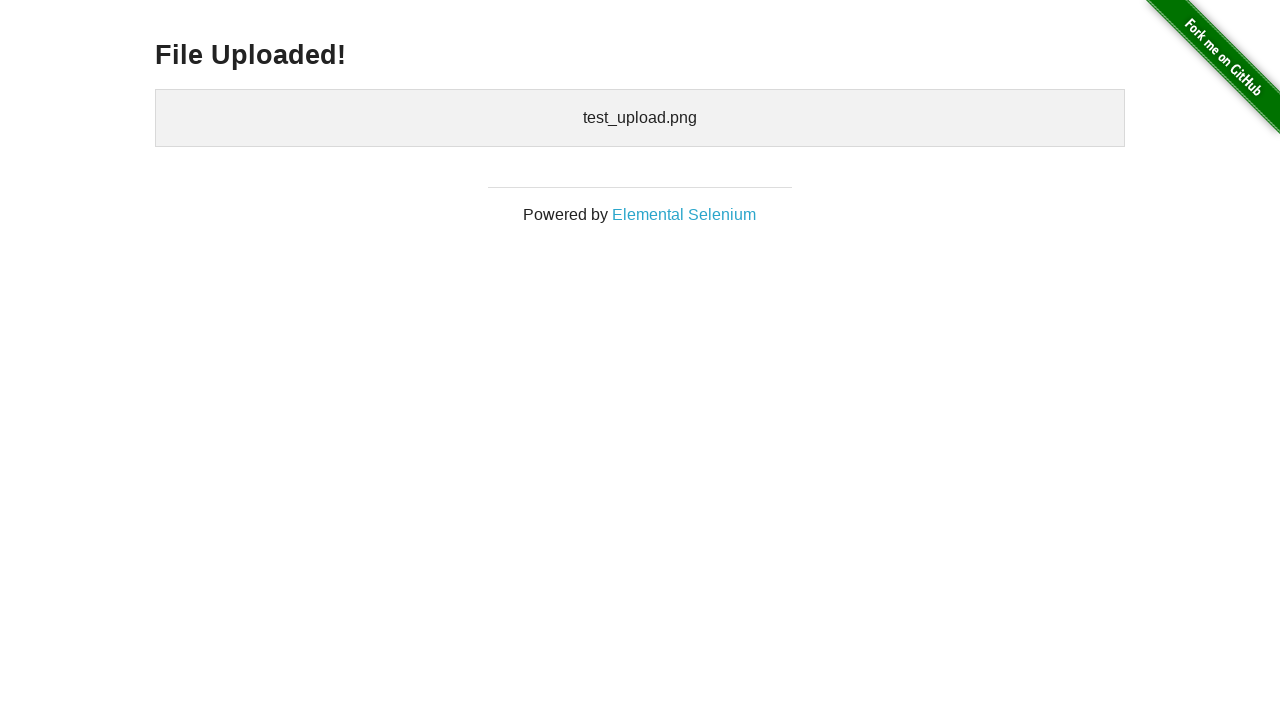